Tests multi-window browser interaction by clicking a button that opens a new tab, switching to that tab, reading a number, calculating a mathematical result (log of absolute value of 12*sin(x)), and submitting the answer.

Starting URL: http://suninjuly.github.io/redirect_accept.html

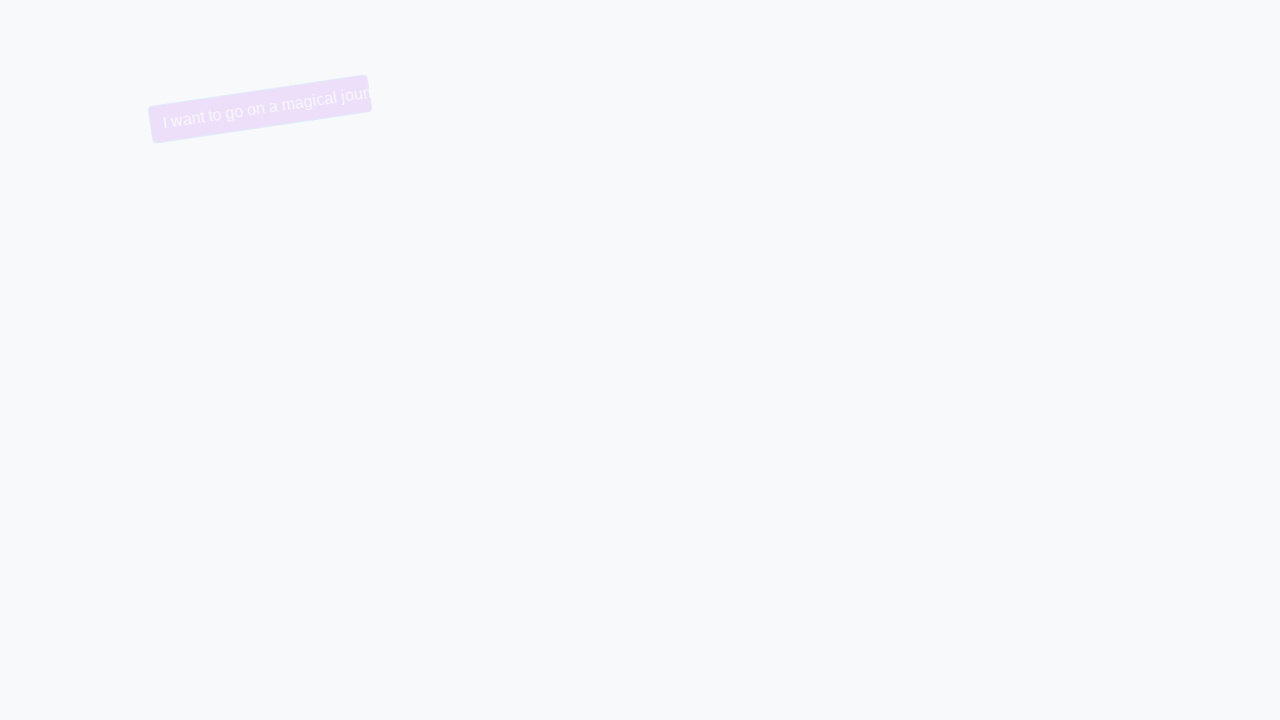

Clicked primary button to open new tab at (236, 109) on button.btn-primary
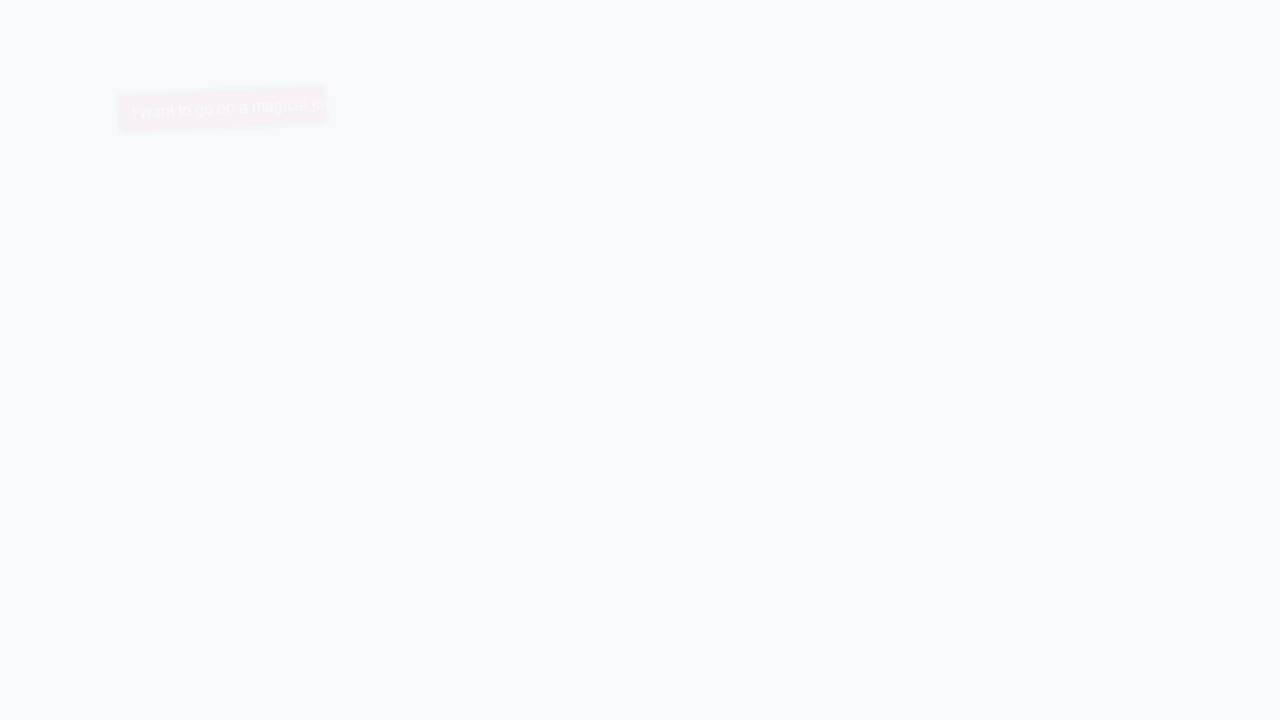

Captured new page/tab from context
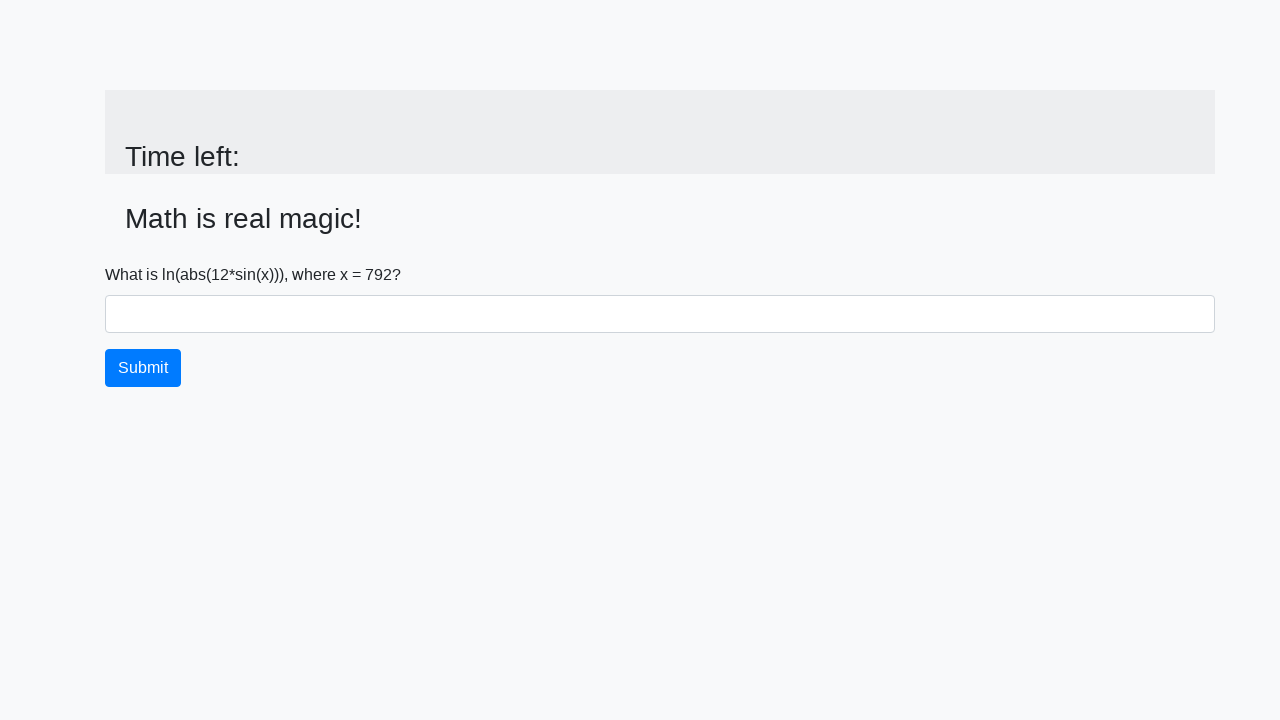

New page finished loading
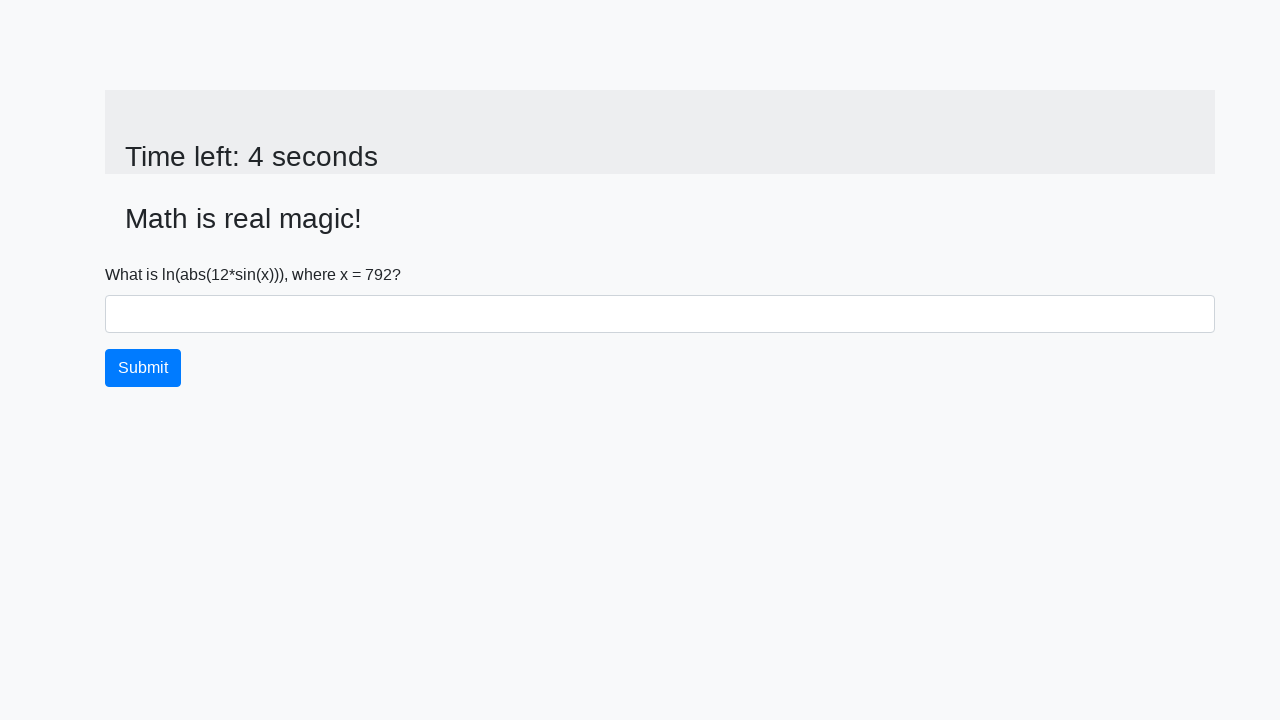

Retrieved number from new page: 792
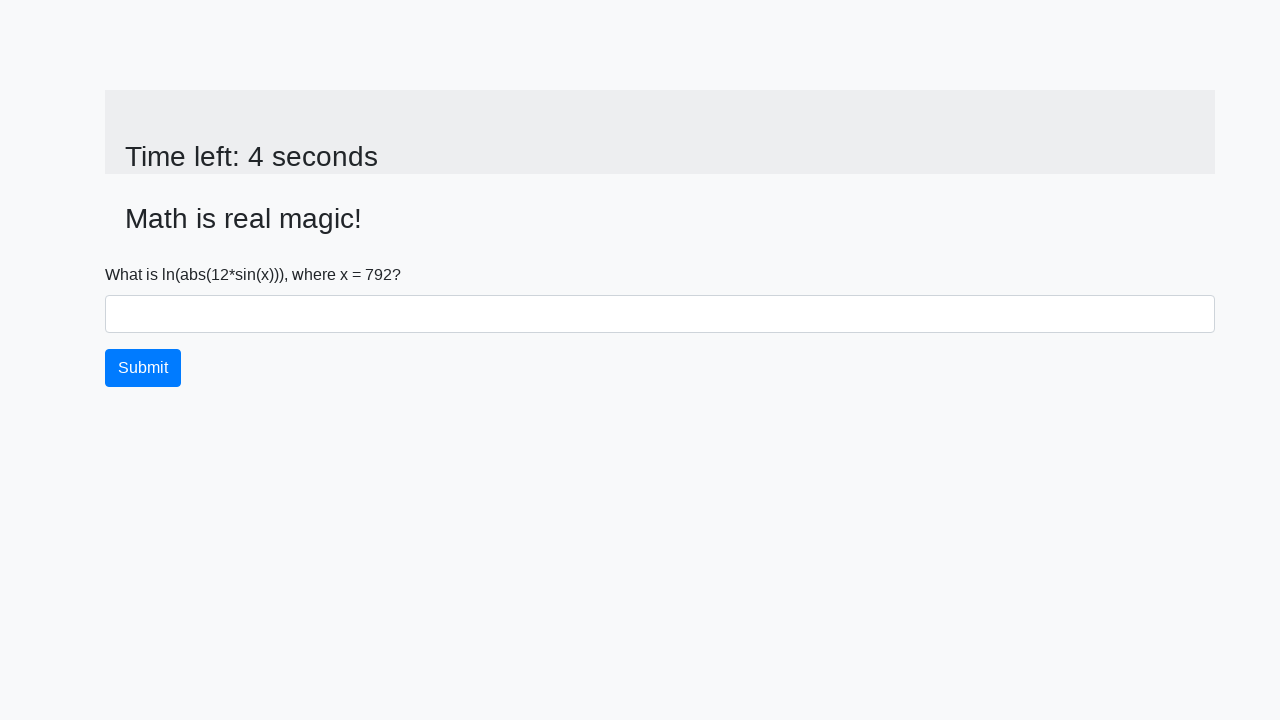

Calculated result using formula log(abs(12*sin(792))) = 1.3242679993188868
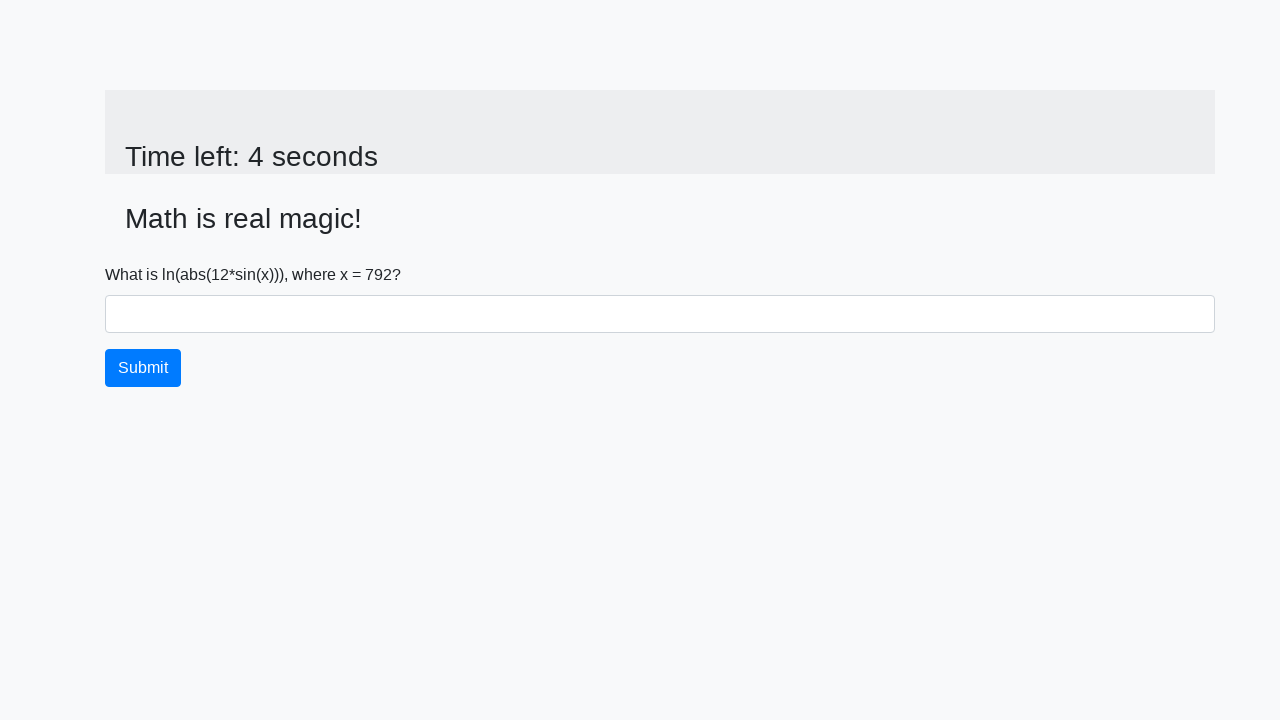

Filled answer field with calculated result: 1.3242679993188868 on #answer
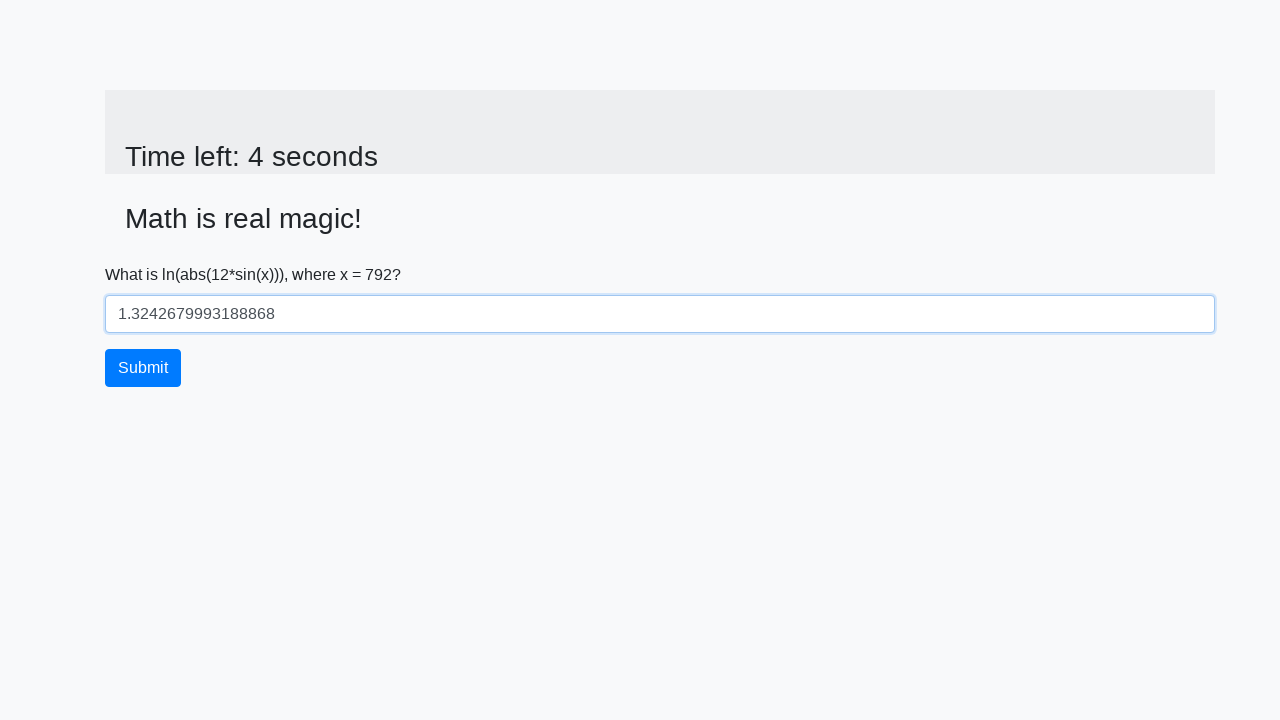

Clicked submit button to submit the answer at (143, 368) on button.btn-primary
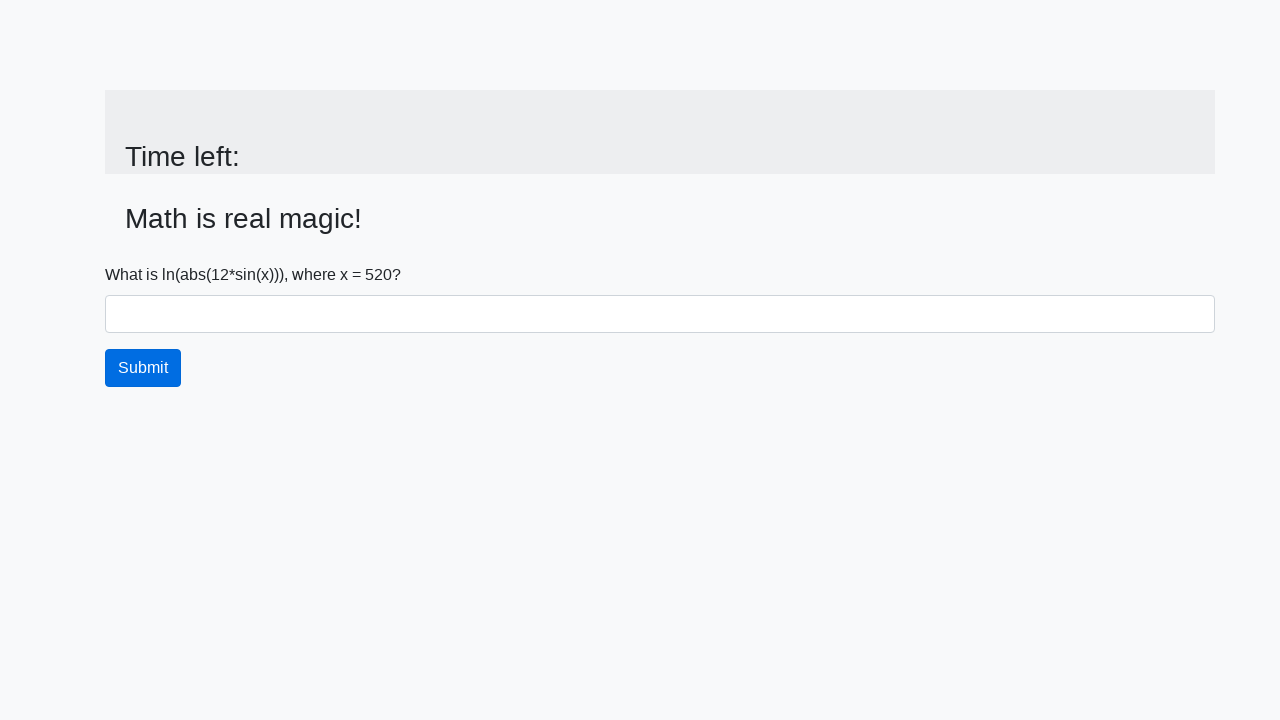

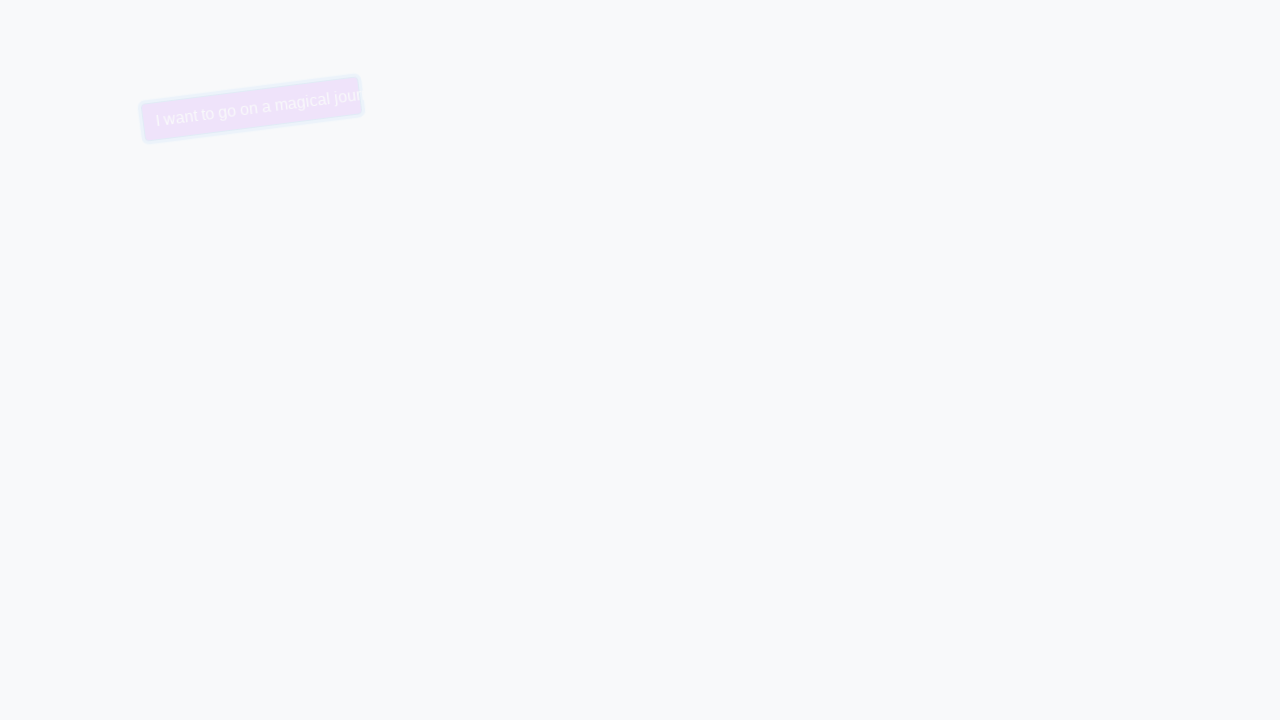